Navigates to W3Schools HTML tables page and verifies that the customers table is present and contains rows with data

Starting URL: https://www.w3schools.com/html/html_tables.asp

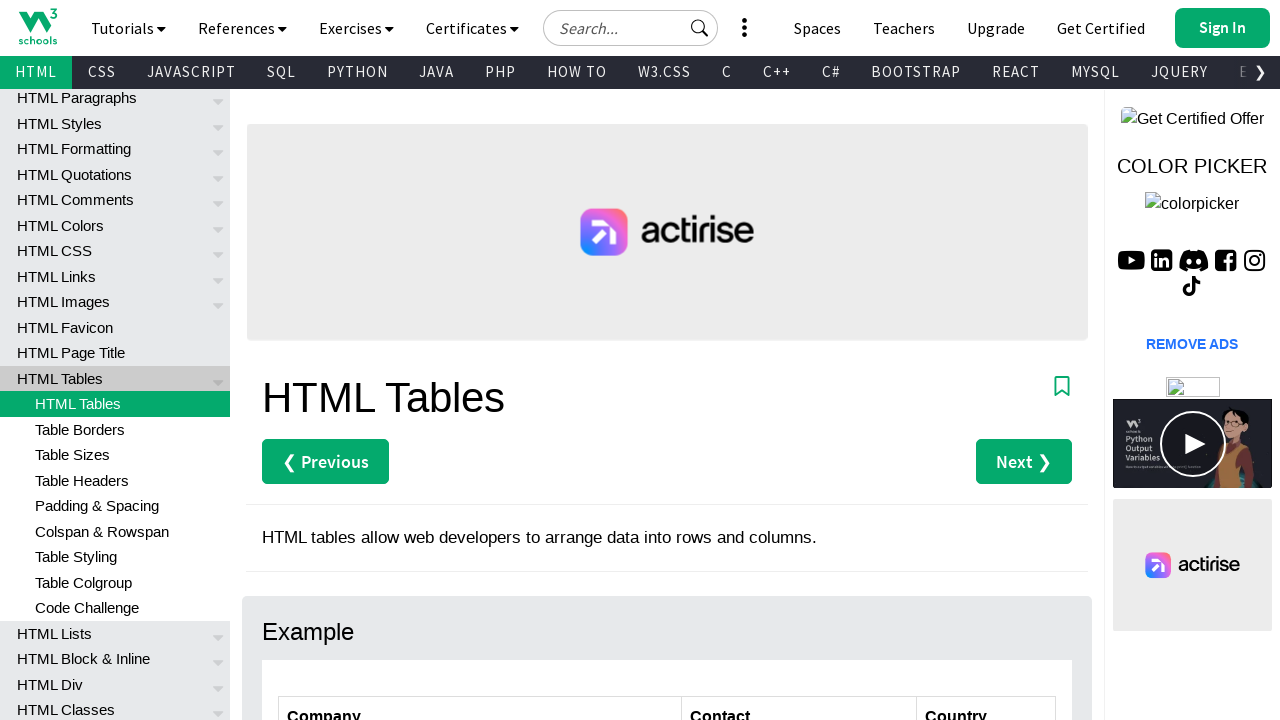

Navigated to W3Schools HTML tables page
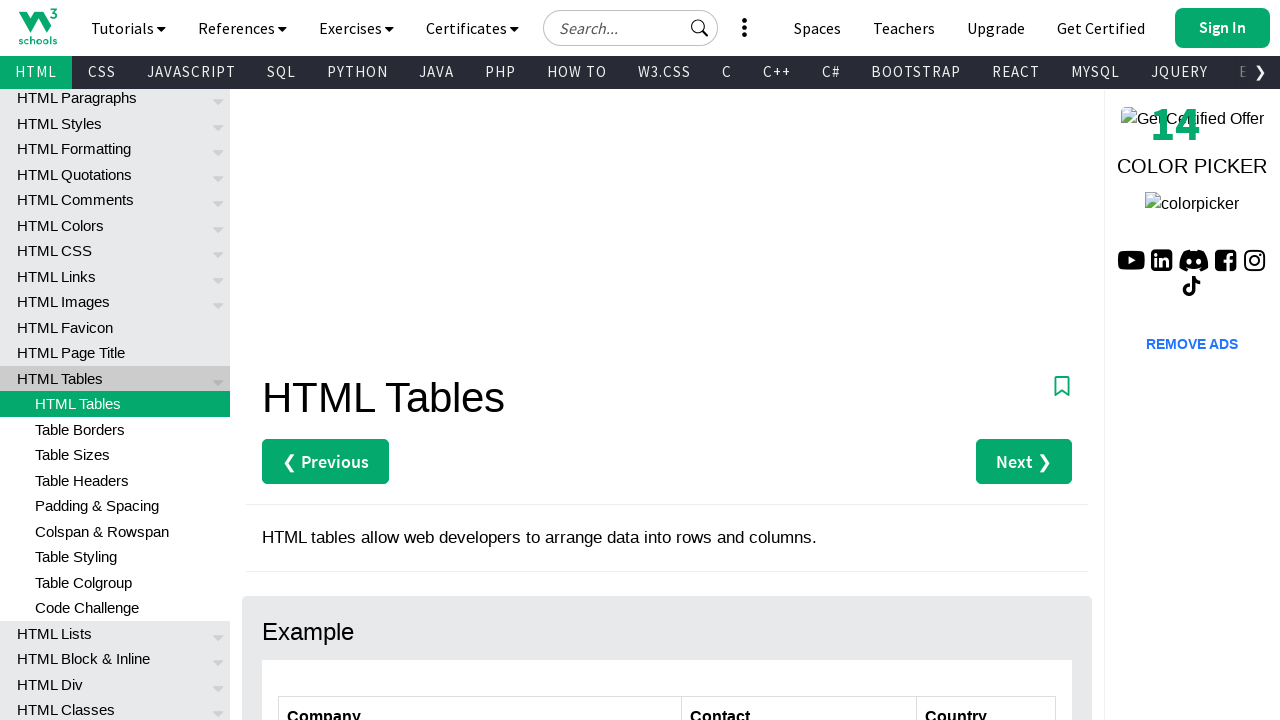

Customers table is now visible
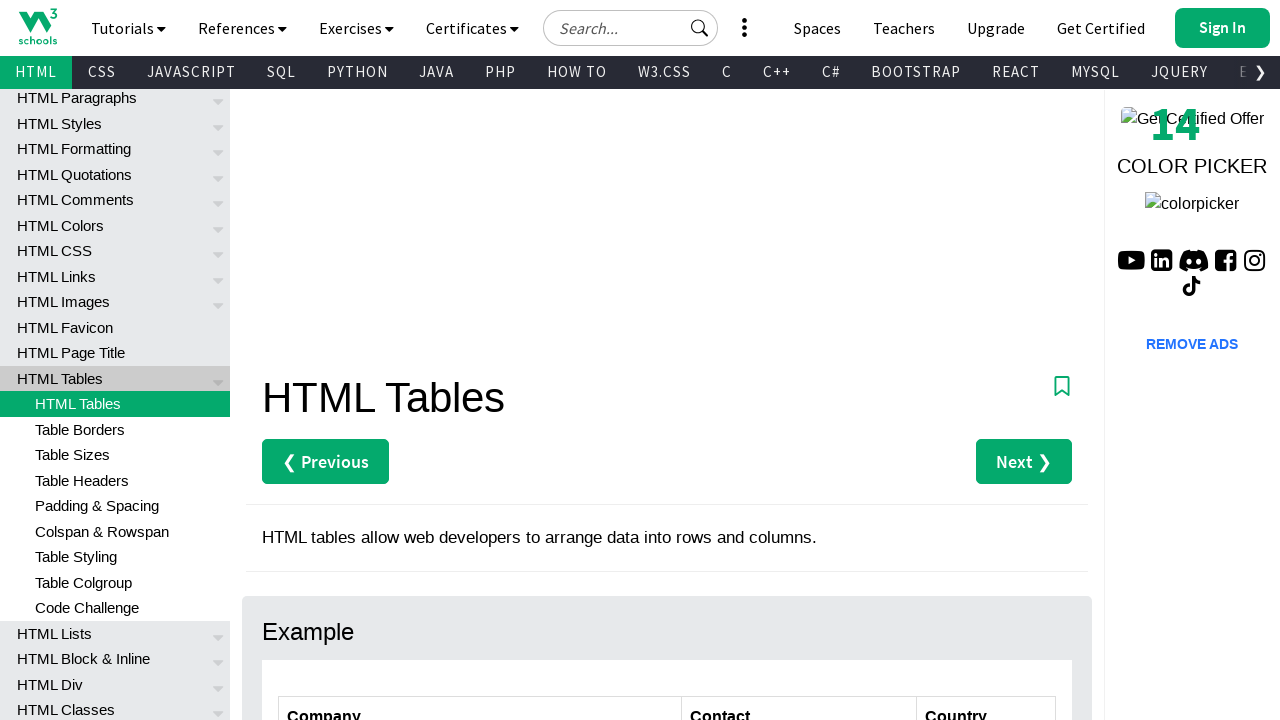

Table rows are present in the customers table
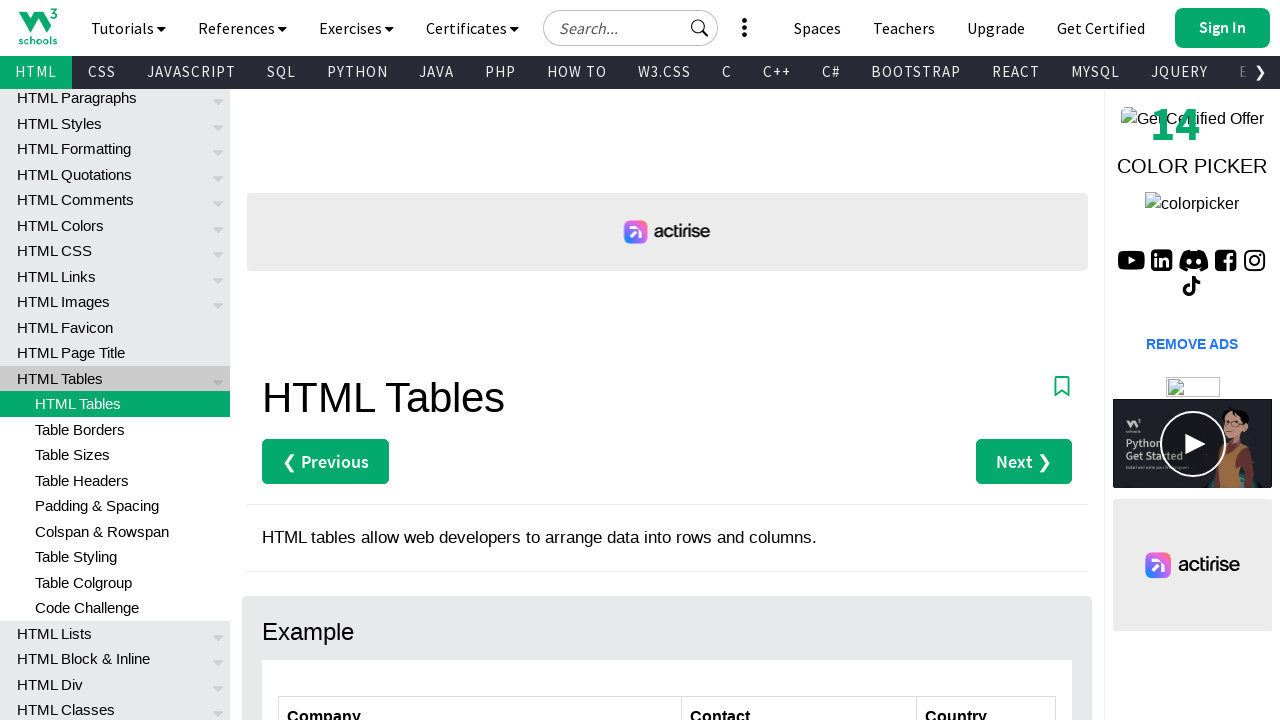

Table data cells found - customers table contains data
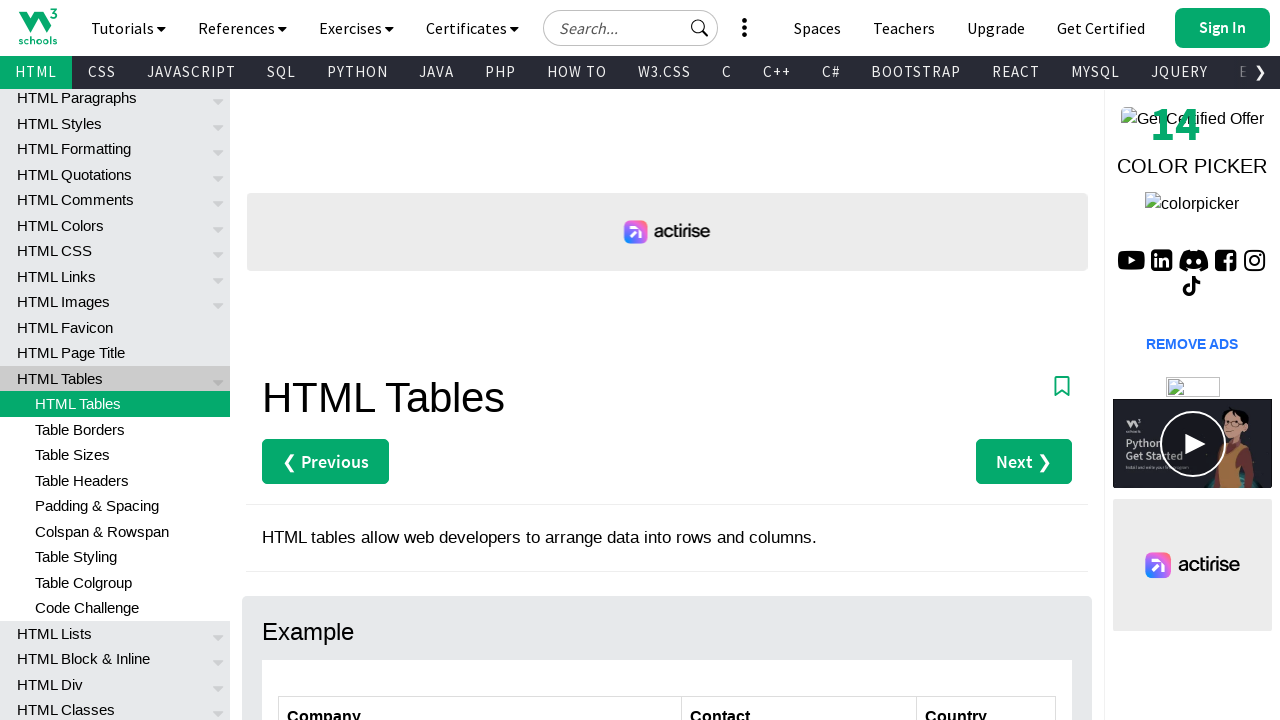

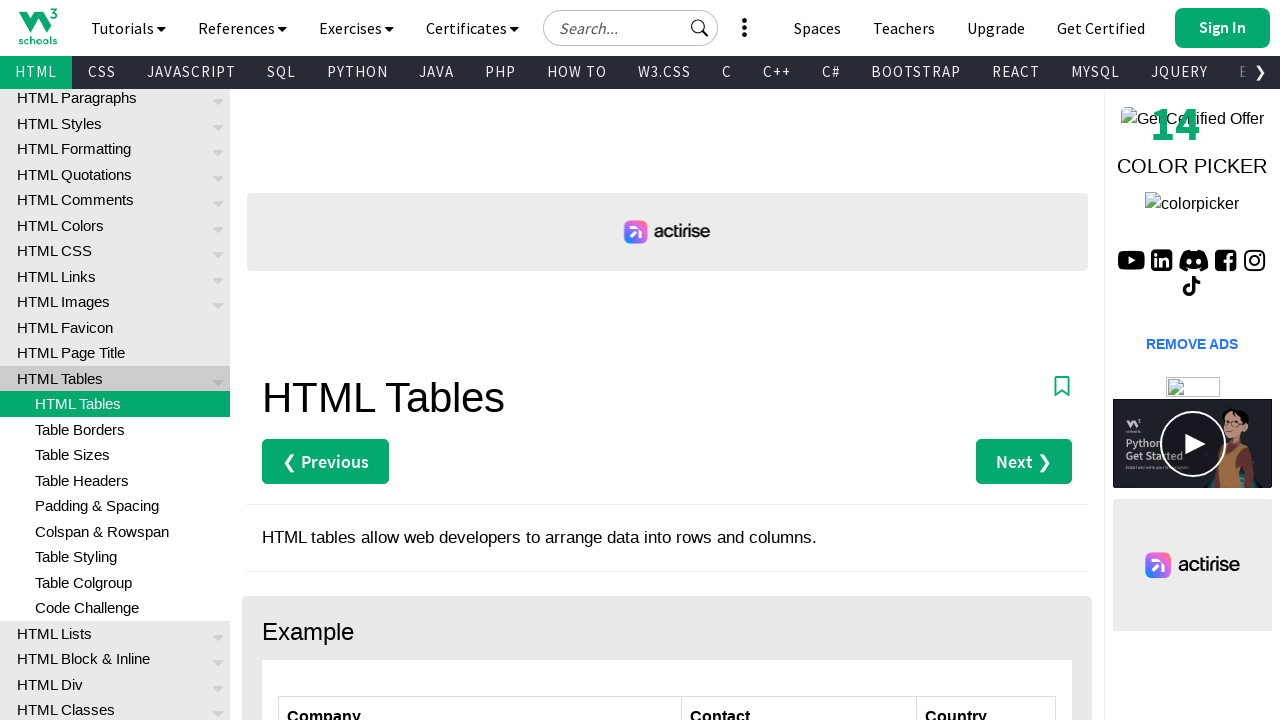